Tests date picker functionality by selecting a specific date (August 15, 2025) using month dropdown, year dropdown, and day selection

Starting URL: https://demoqa.com/date-picker

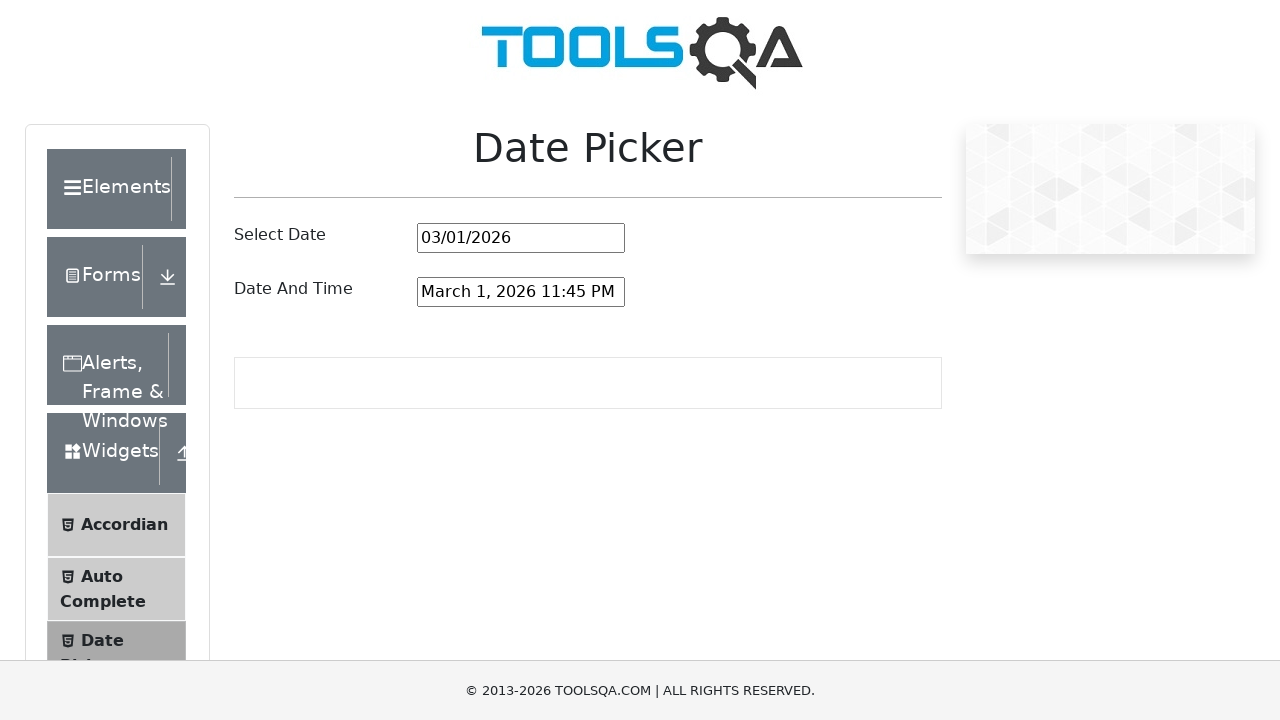

Clicked on date input field to open the date picker at (521, 238) on #datePickerMonthYearInput
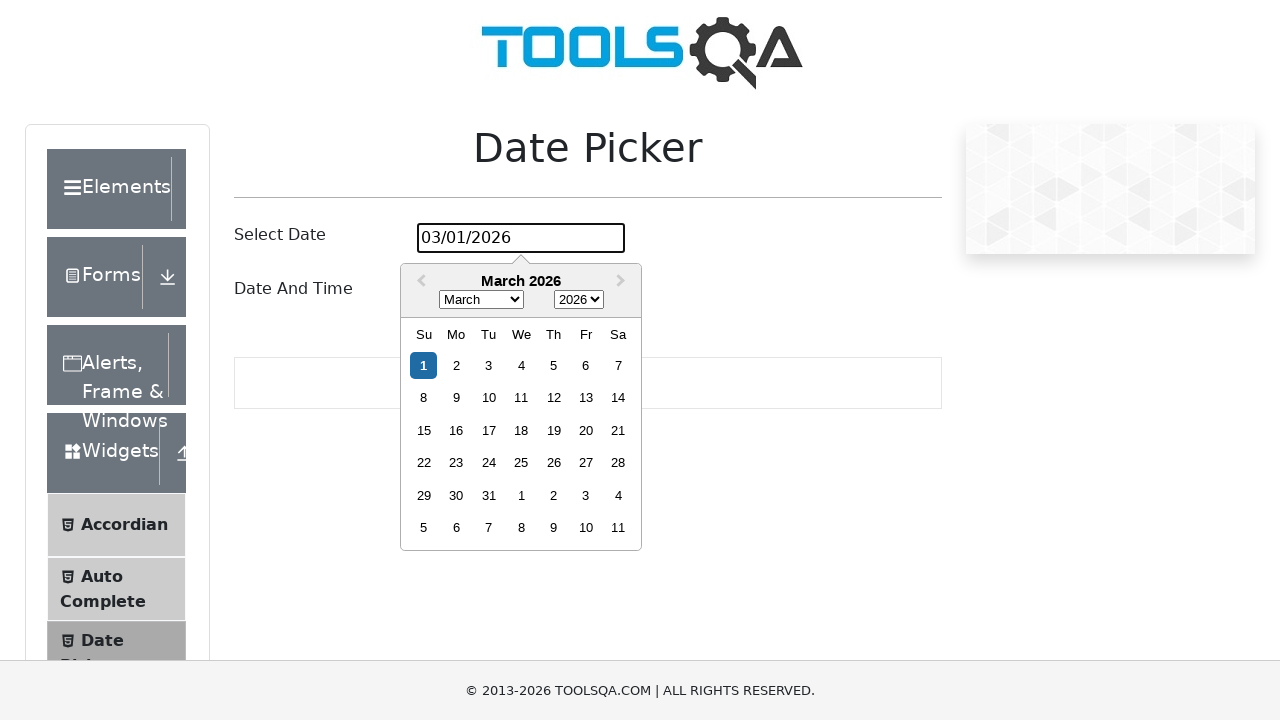

Clicked on month dropdown at (481, 300) on .react-datepicker__month-select
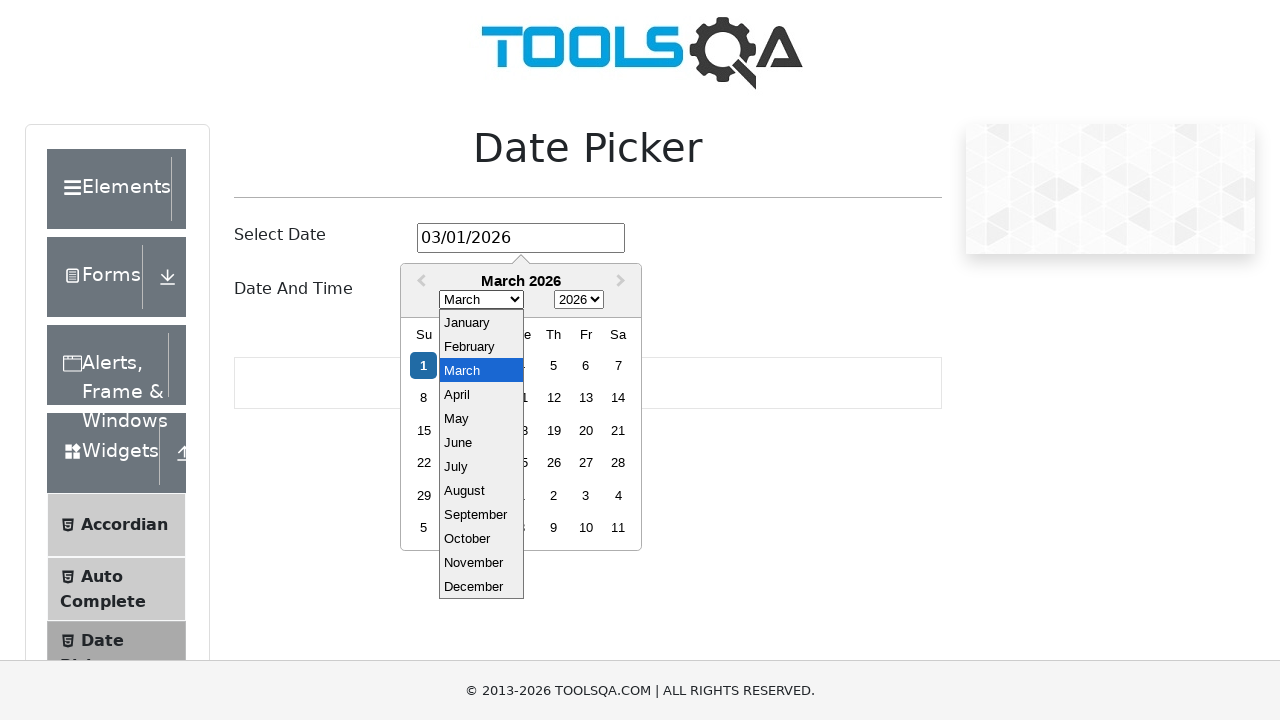

Selected August from month dropdown on .react-datepicker__month-select
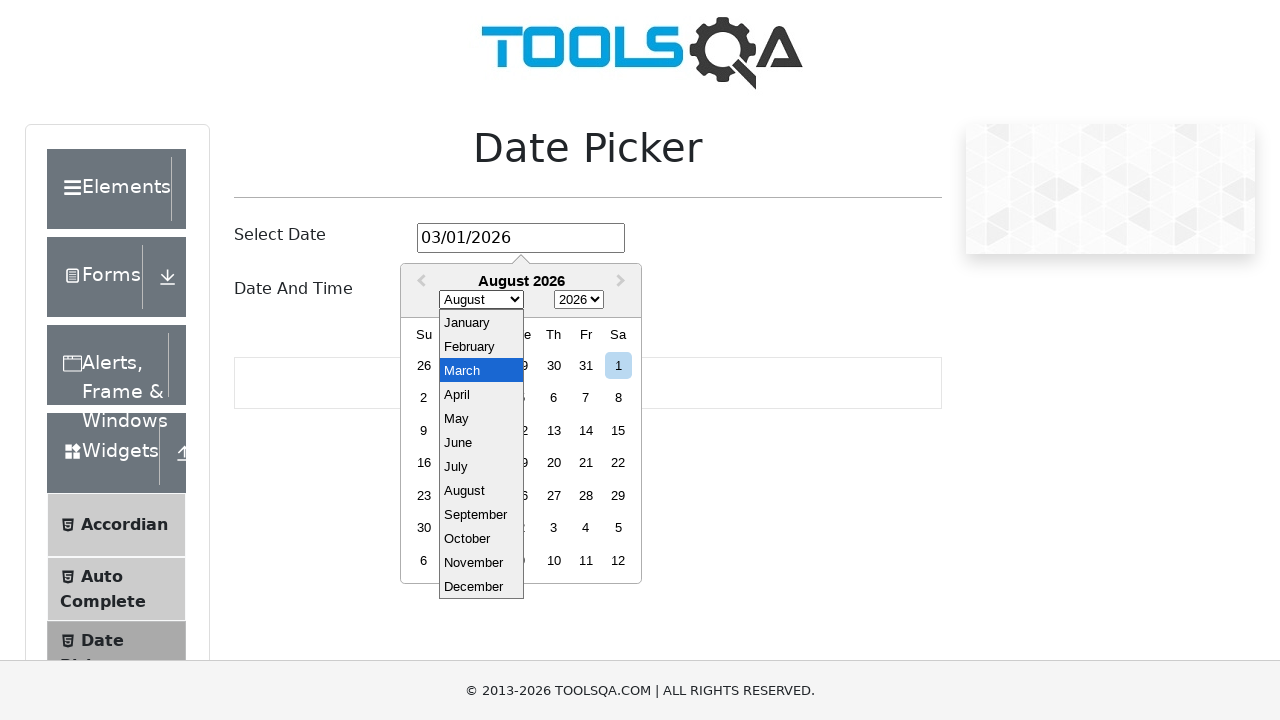

Clicked on year dropdown at (579, 300) on .react-datepicker__year-select
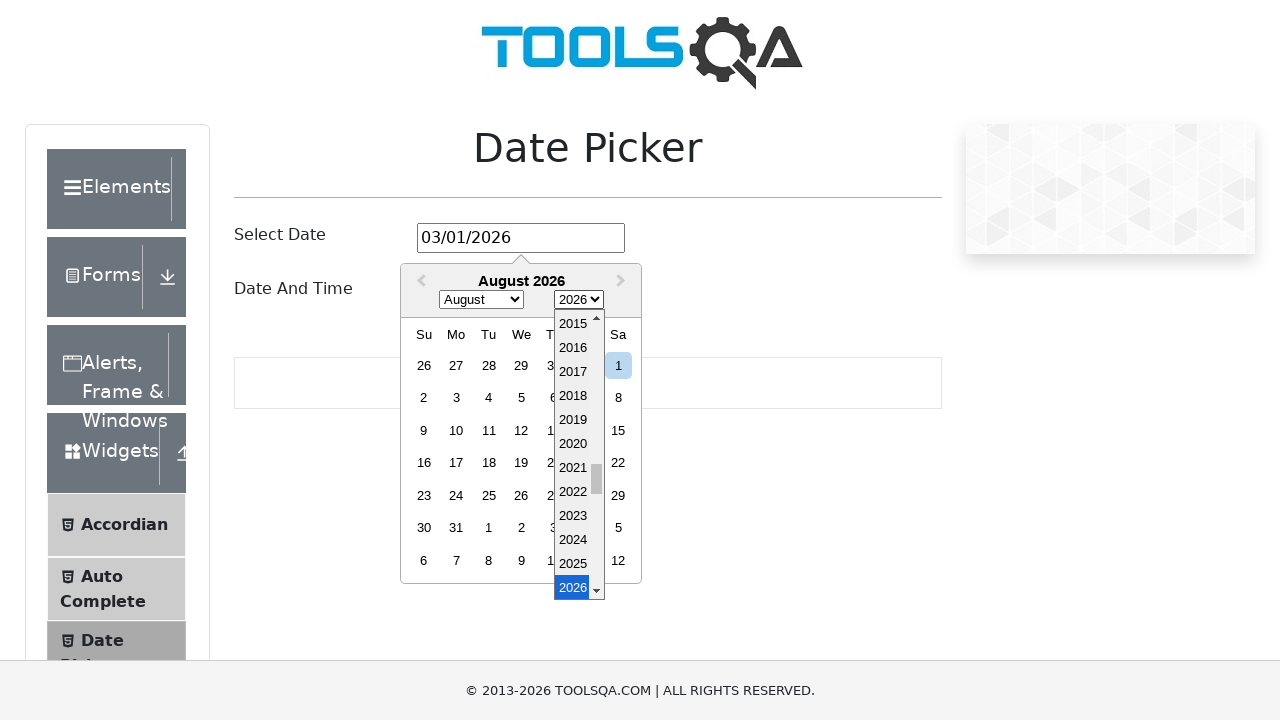

Selected 2025 from year dropdown on .react-datepicker__year-select
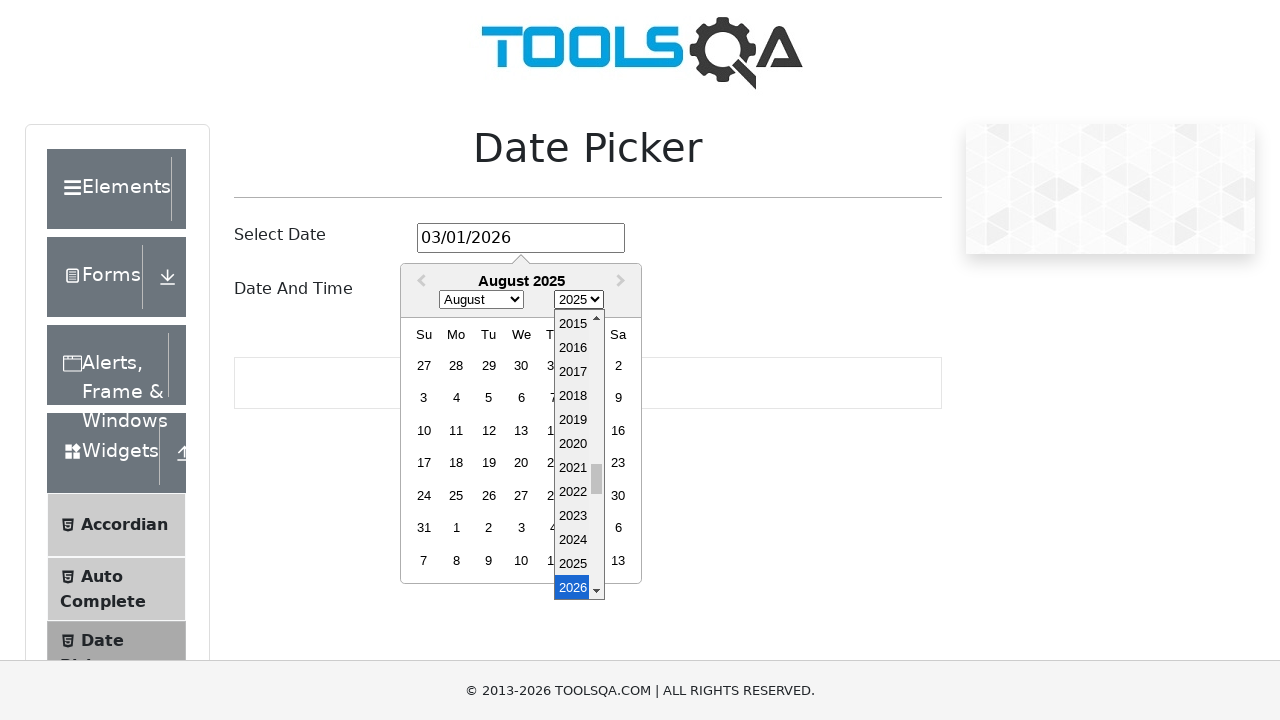

Clicked on day 15 to select it at (586, 430) on xpath=//div[contains(@class, 'react-datepicker__day') and text()='15' and not(co
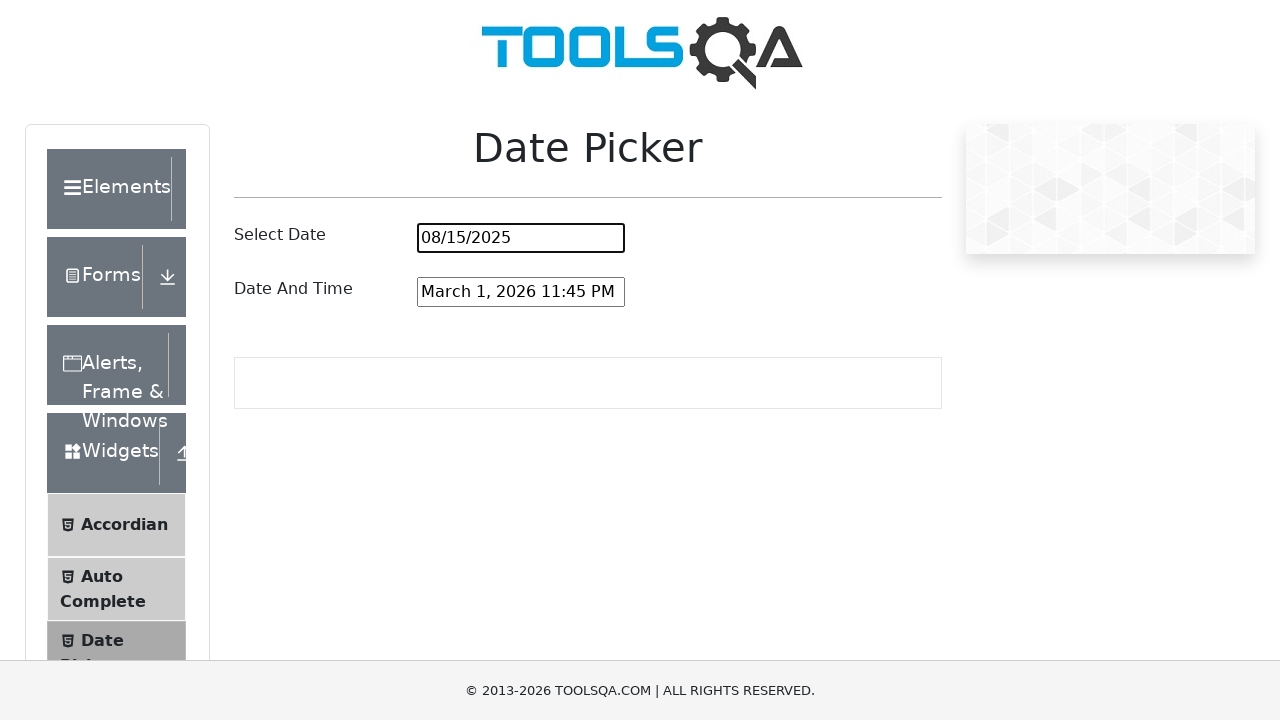

Verified that date field contains the selected date 08/15/2025
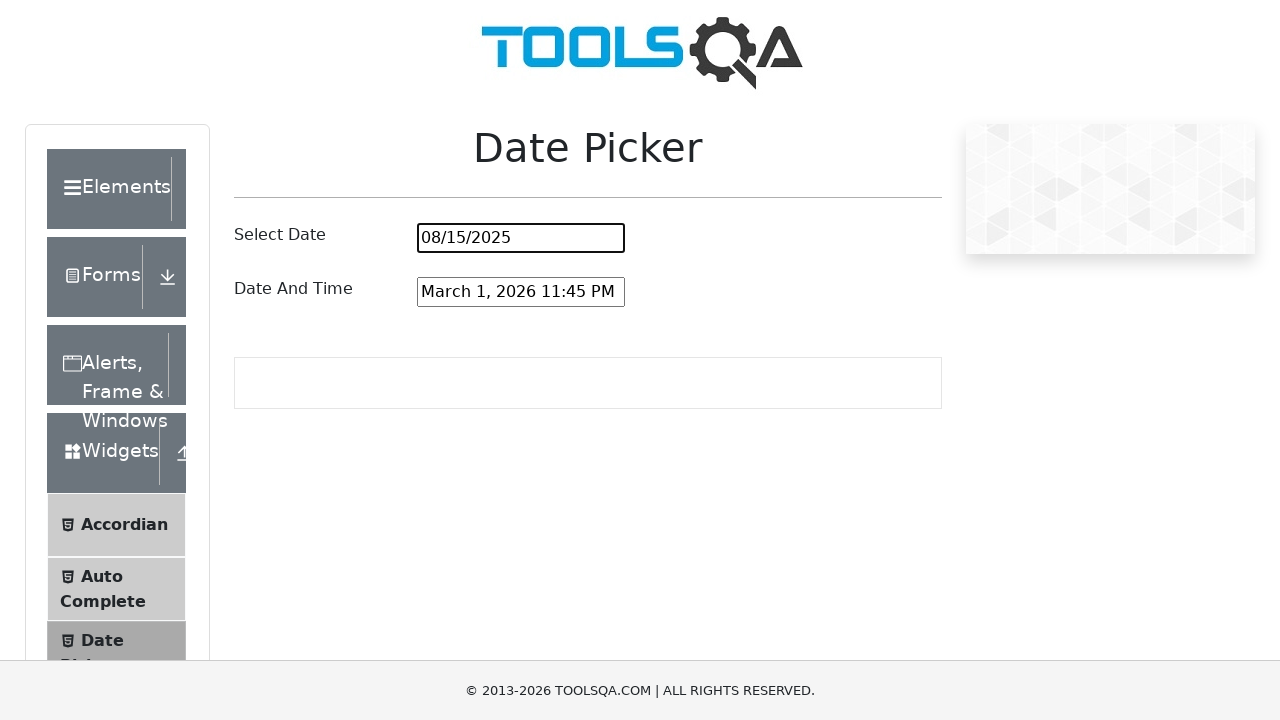

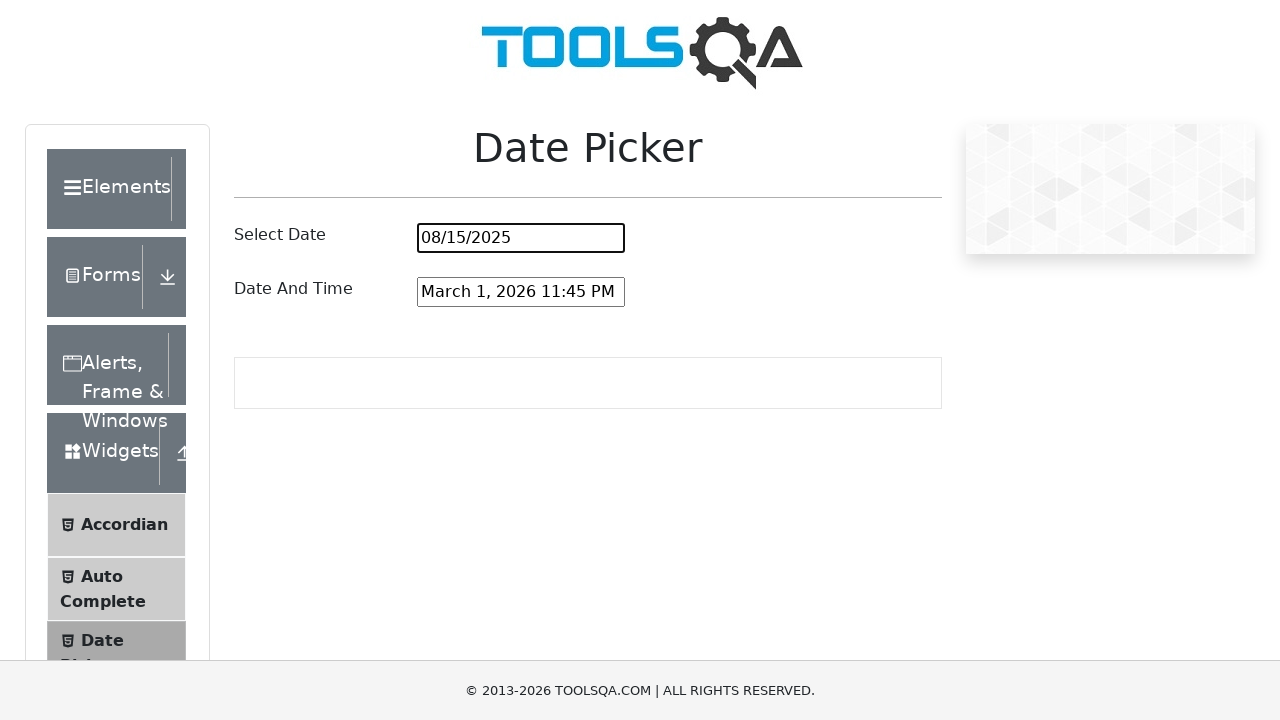